Navigates to a Sauce Labs training test page and verifies the page title matches the expected value "I am a page title - Sauce Labs"

Starting URL: https://saucelabs.github.io/training-test-page/

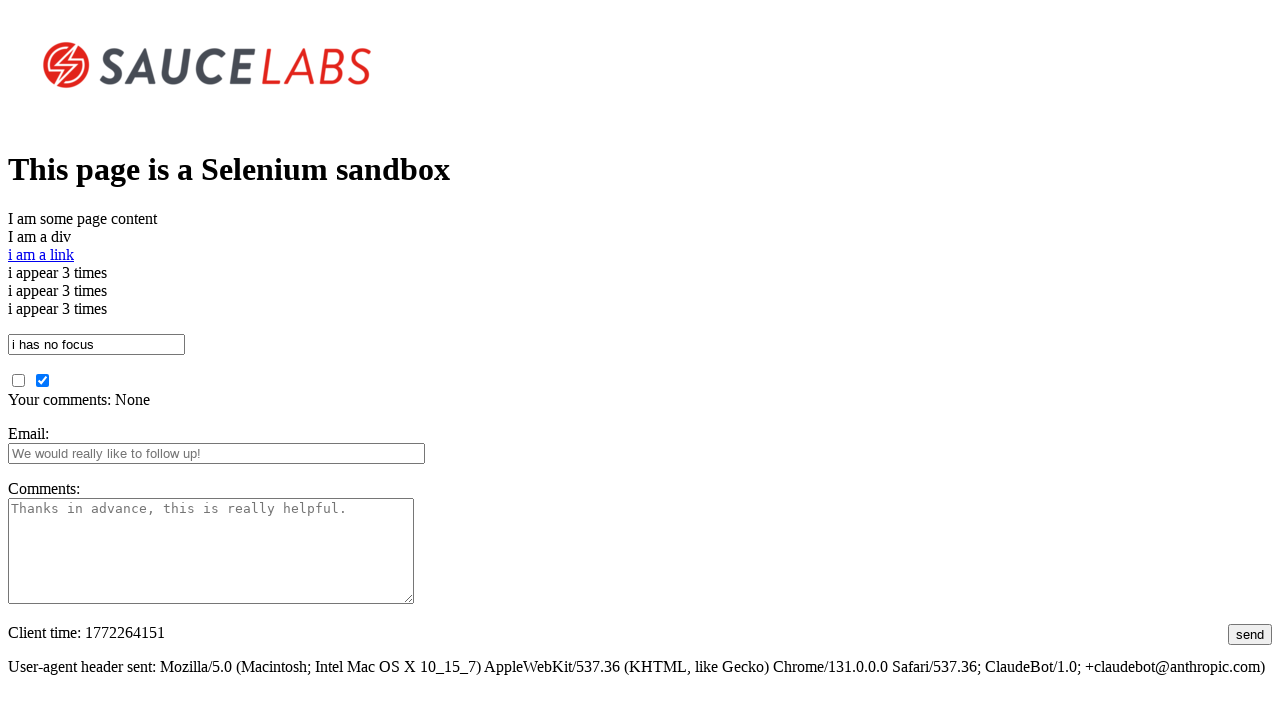

Navigated to Sauce Labs training test page
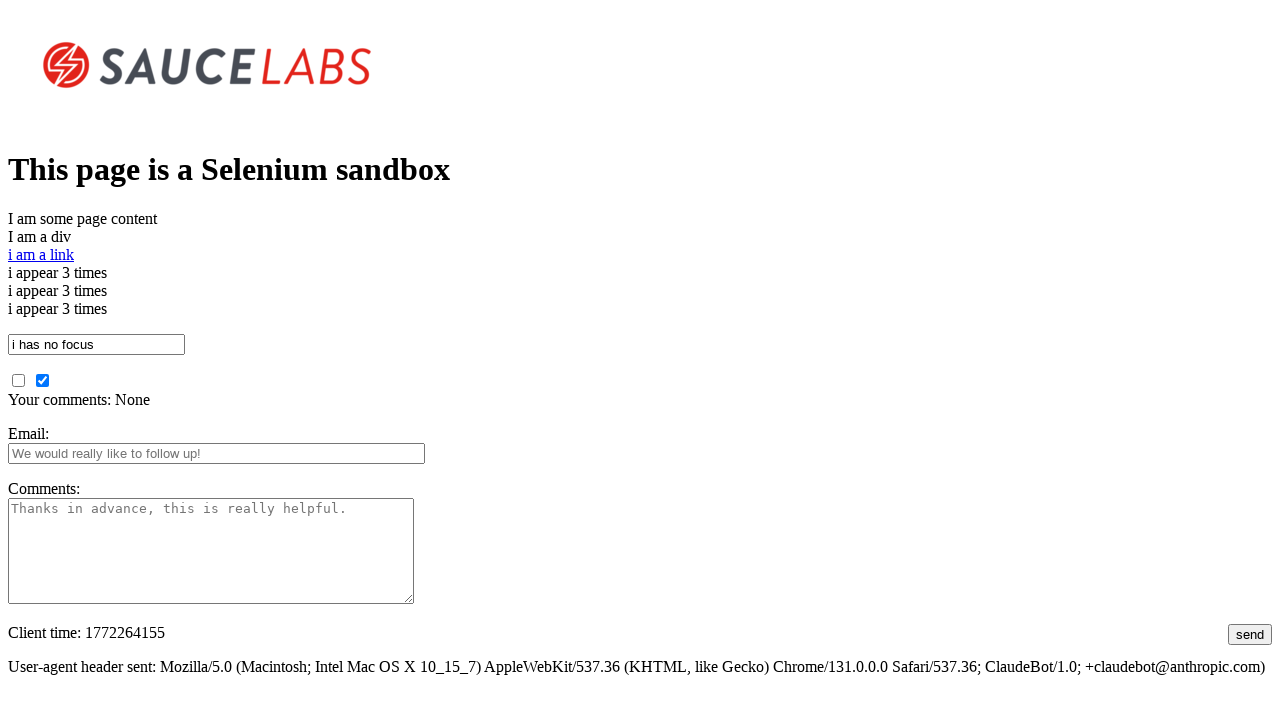

Waited for page DOM content to load
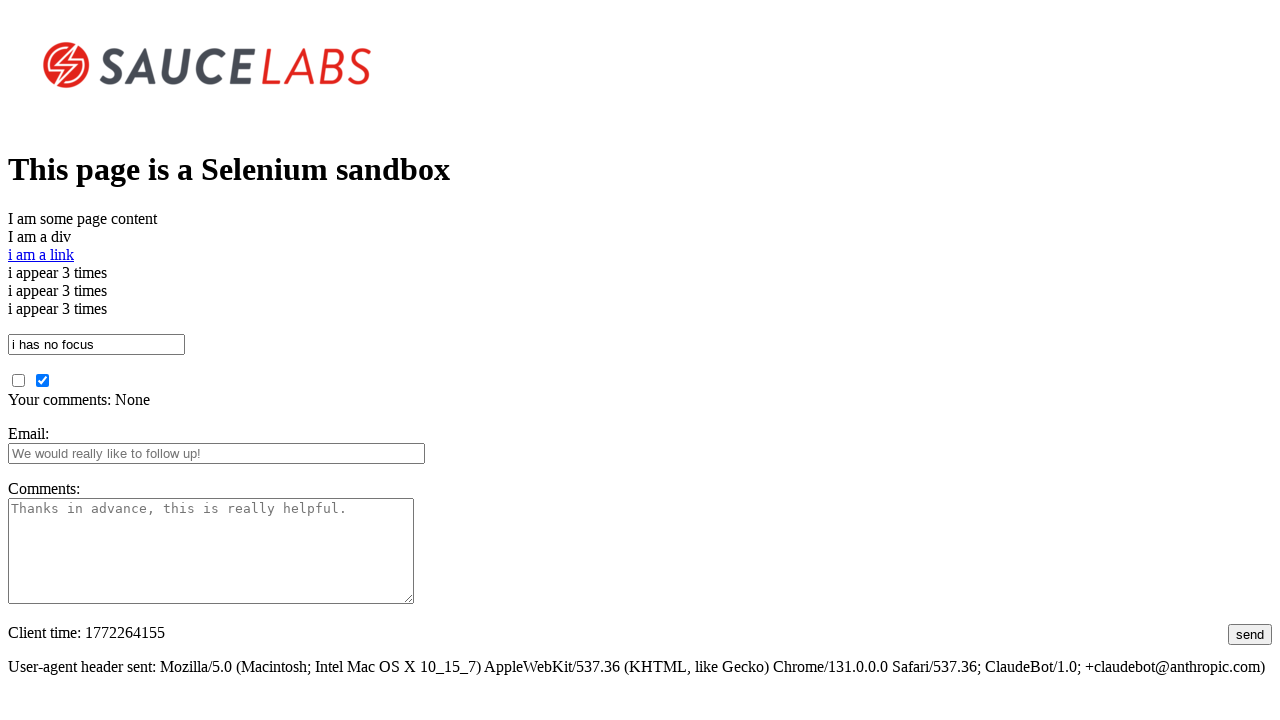

Verified page title matches expected value 'I am a page title - Sauce Labs'
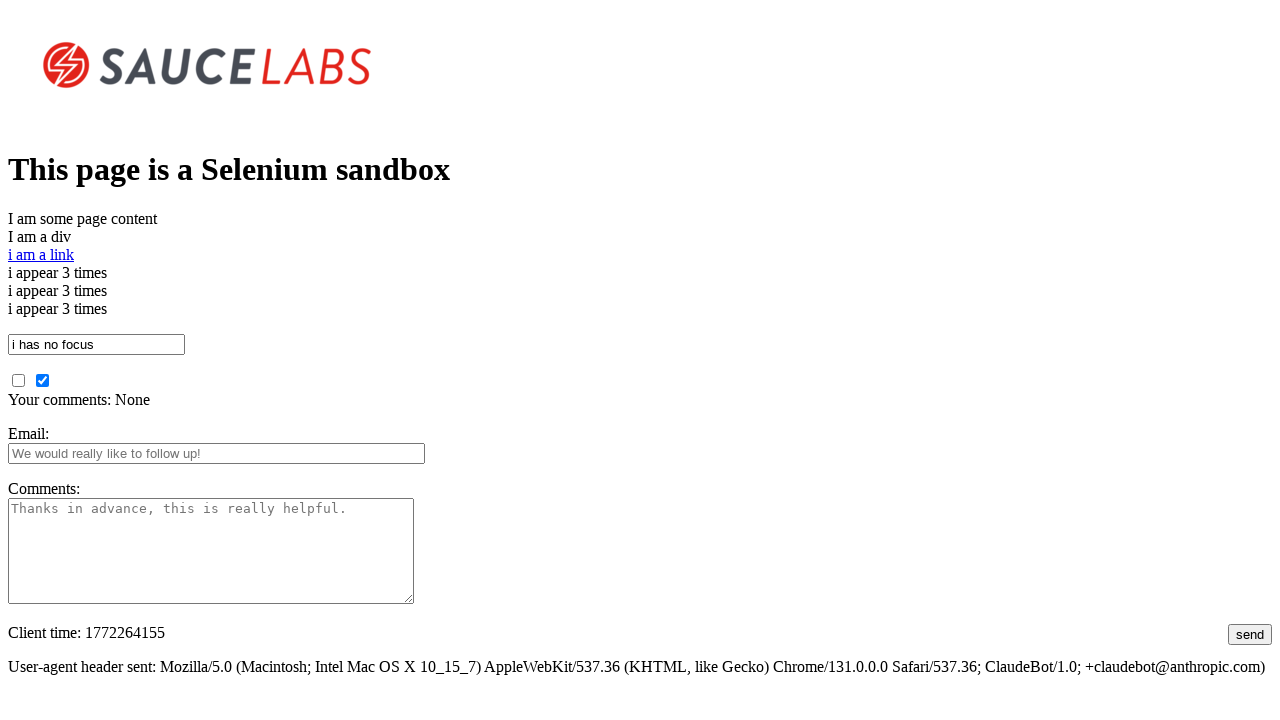

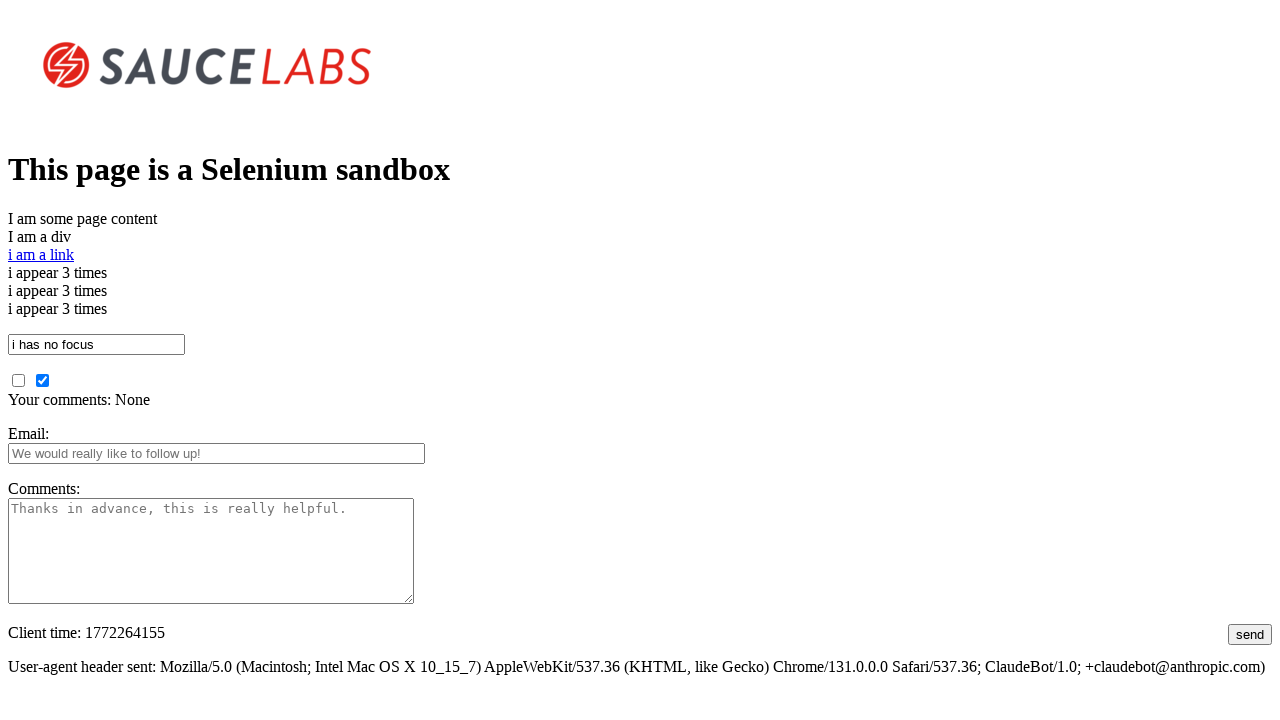